Tests autocomplete functionality by typing a character, navigating through suggestions with keyboard, and selecting an option

Starting URL: http://jqueryui.com/autocomplete/

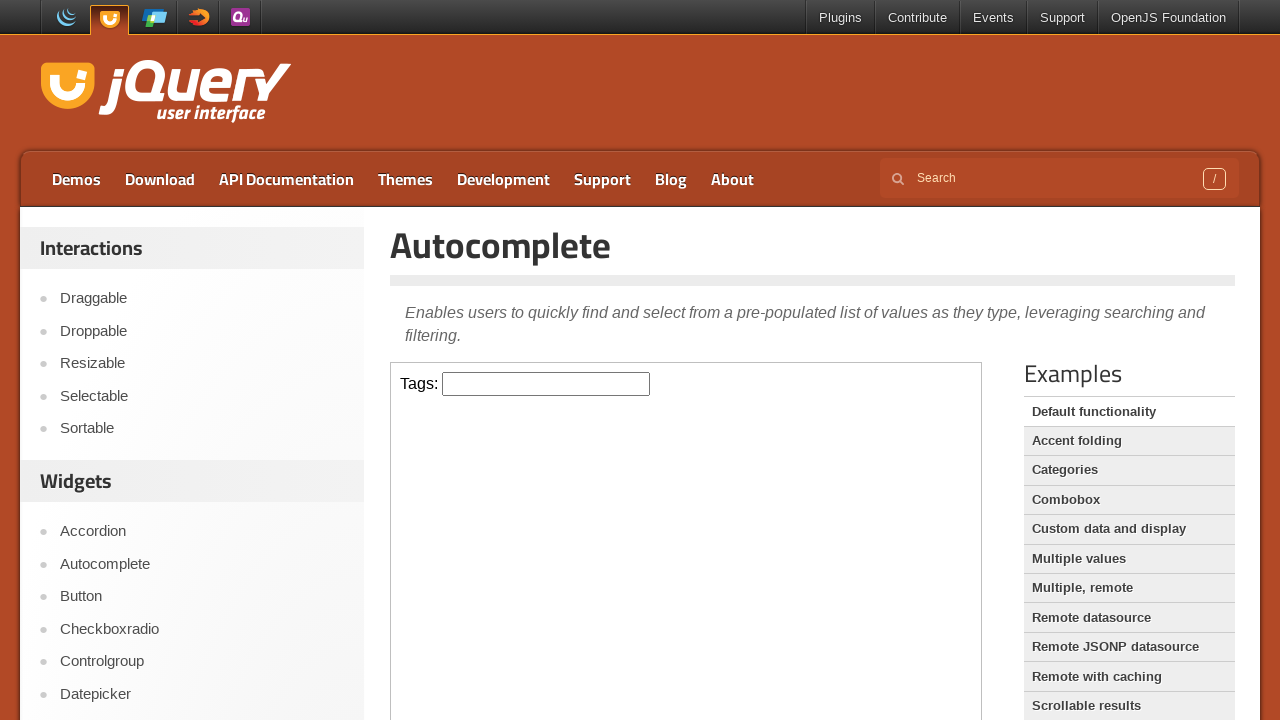

Located iframe containing autocomplete demo
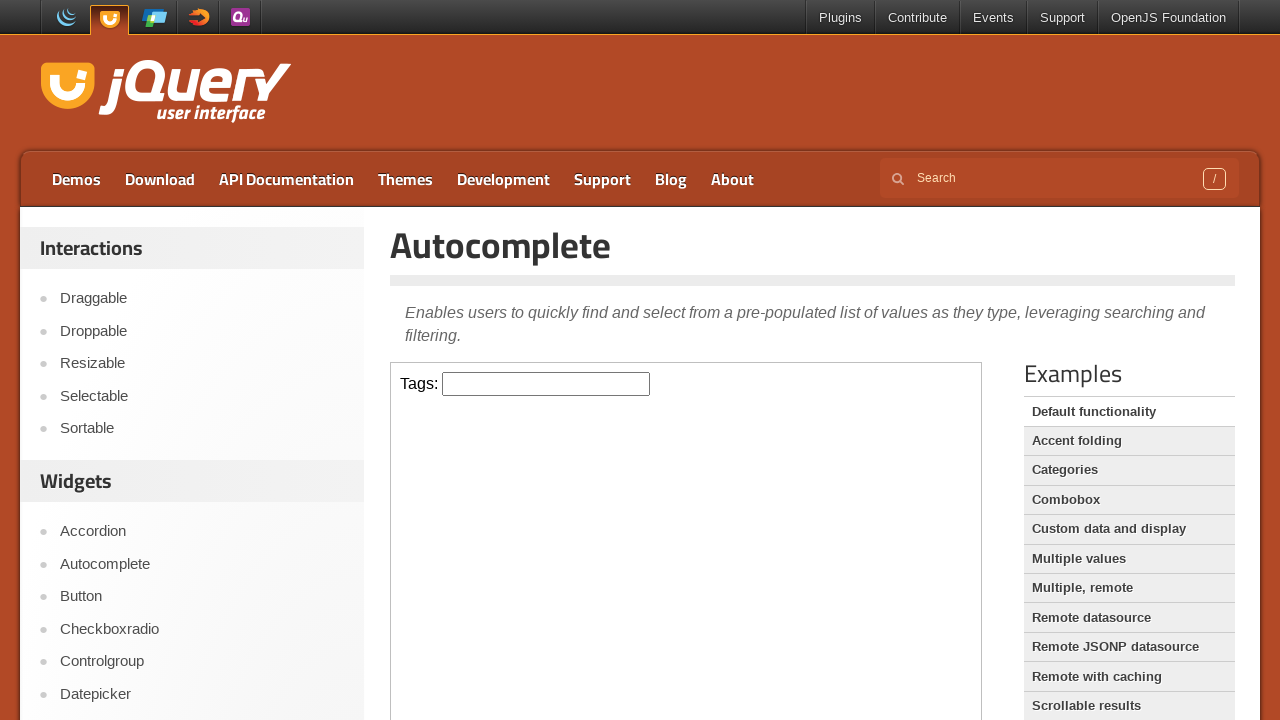

Located autocomplete input field with id 'tags'
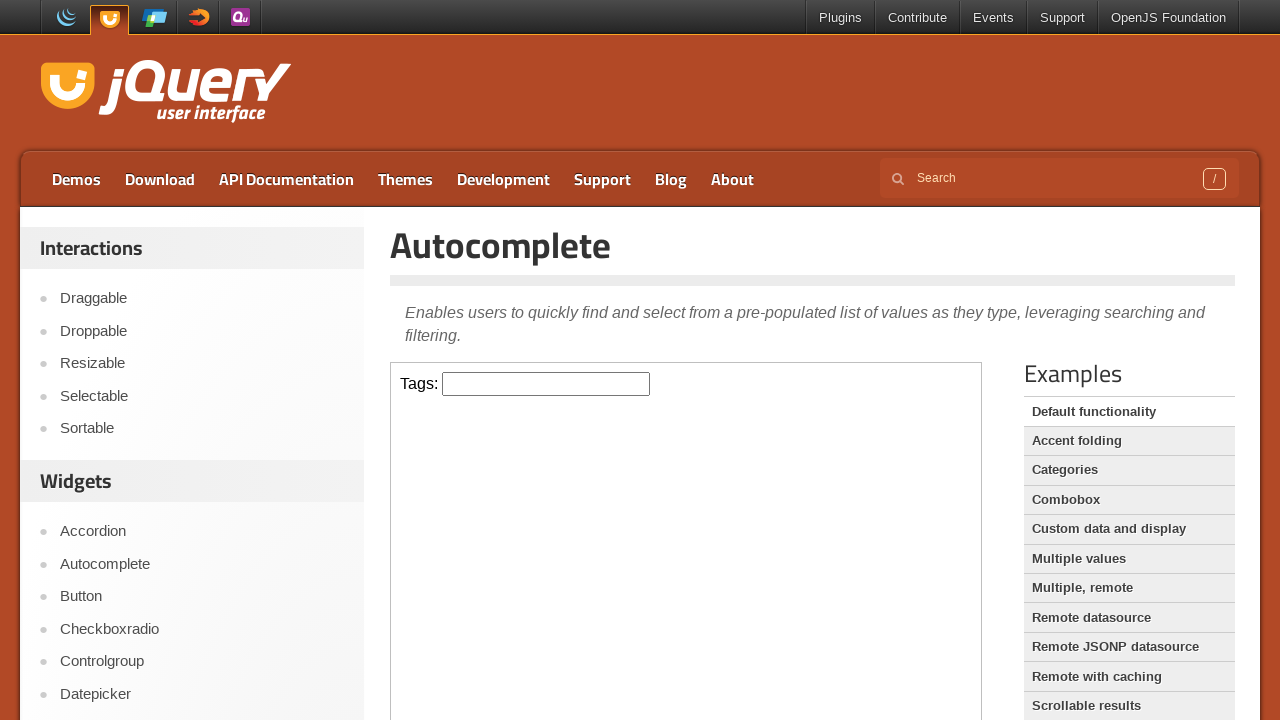

Typed 'a' in the autocomplete field on iframe >> nth=0 >> internal:control=enter-frame >> #tags
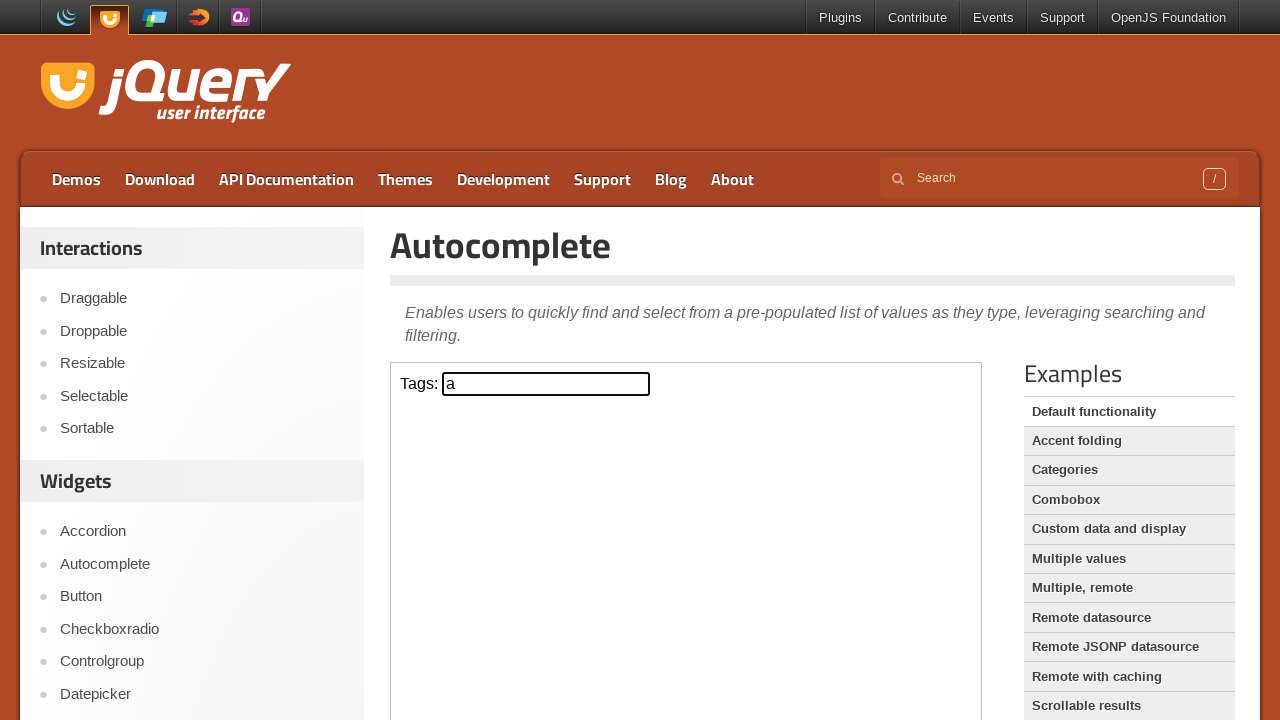

Waited 1000ms for autocomplete suggestions to appear
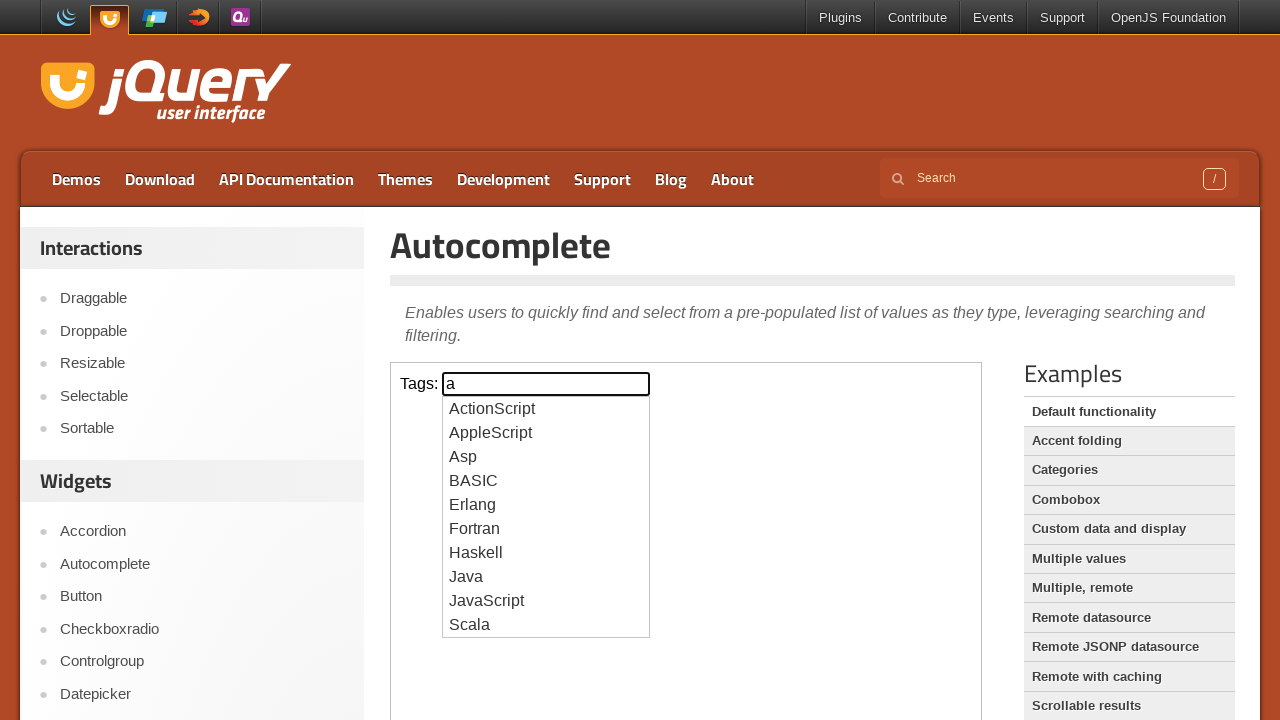

Pressed ArrowDown to navigate to first suggestion on iframe >> nth=0 >> internal:control=enter-frame >> #tags
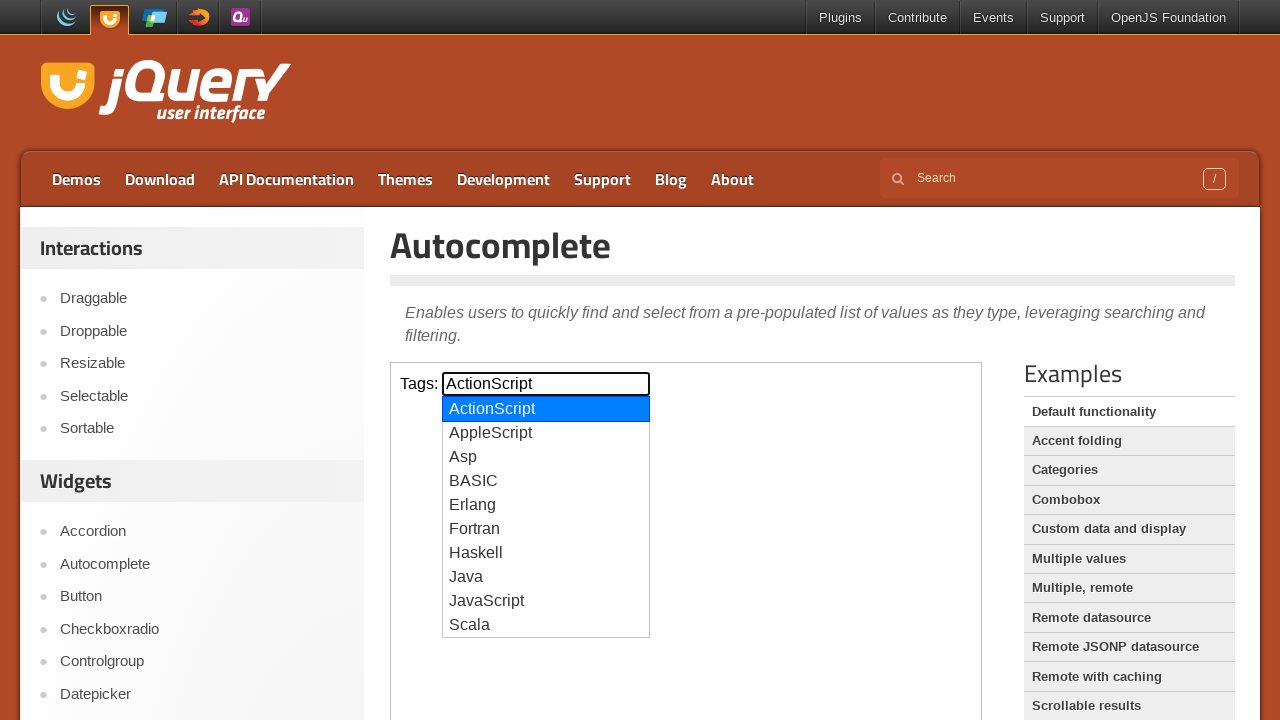

Pressed Enter to select the highlighted suggestion on iframe >> nth=0 >> internal:control=enter-frame >> #tags
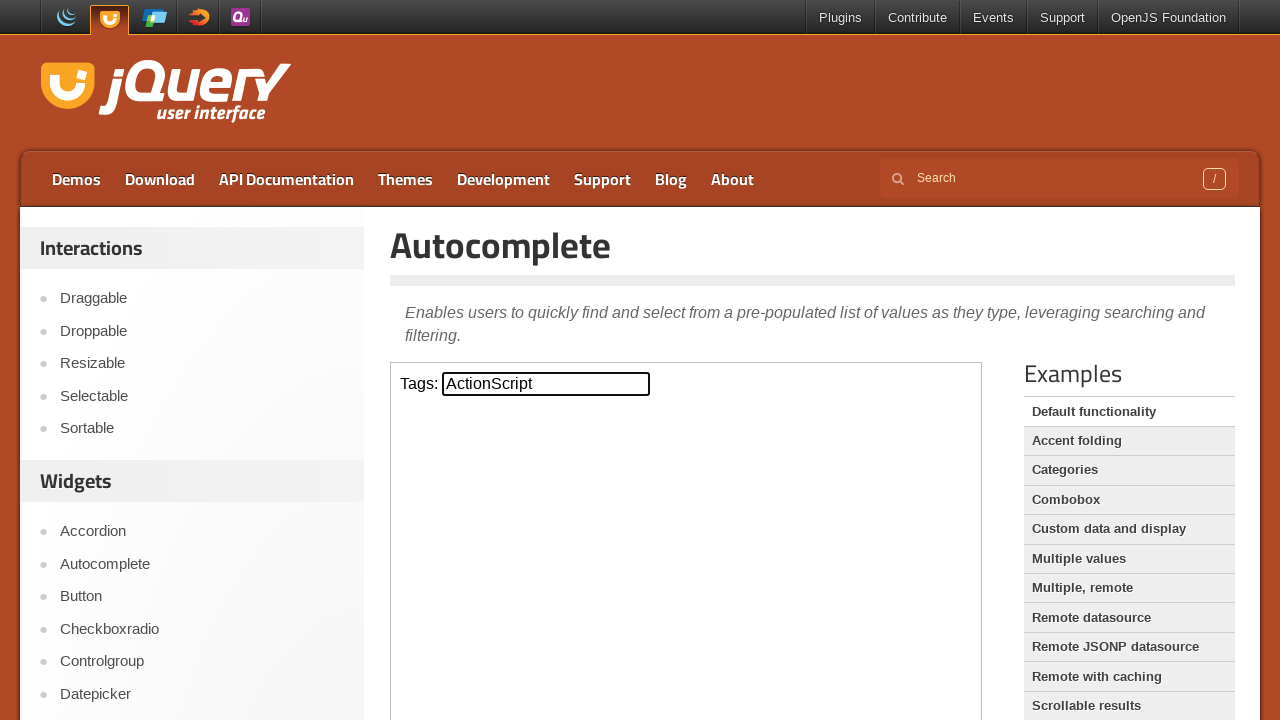

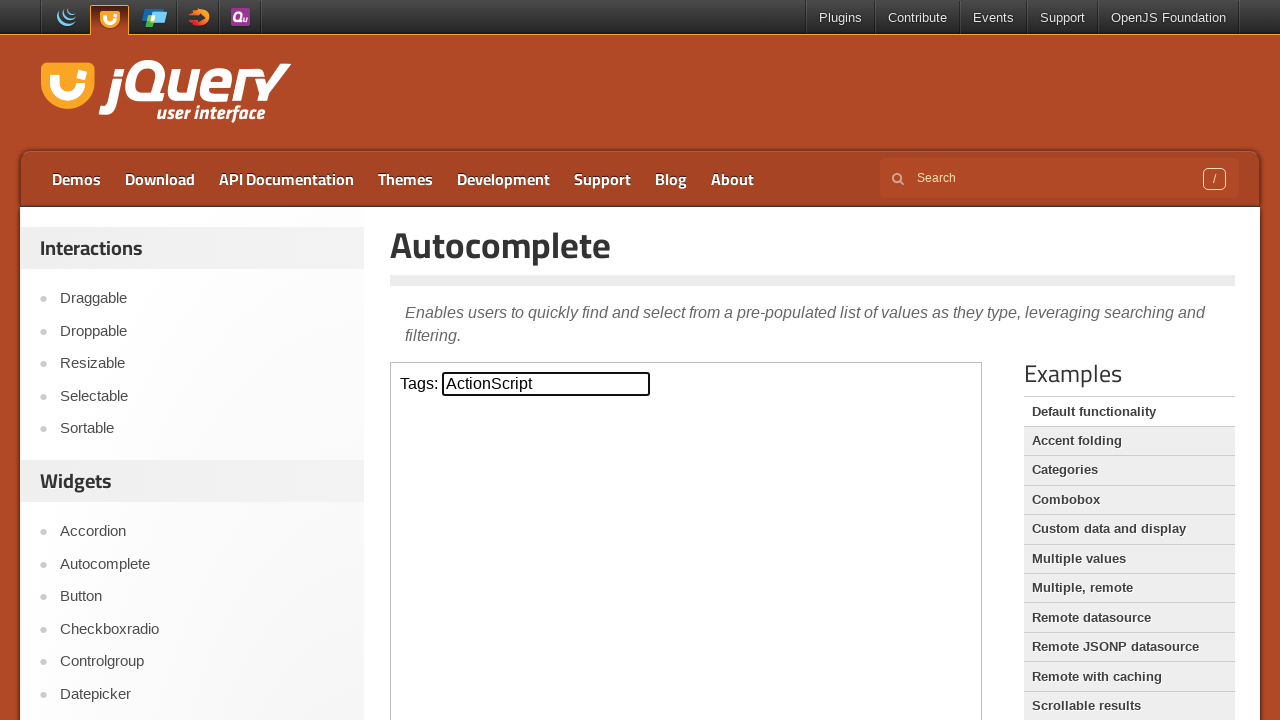